Tests checkbox functionality by navigating to checkboxes page and clicking the first checkbox to select it.

Starting URL: https://the-internet.herokuapp.com

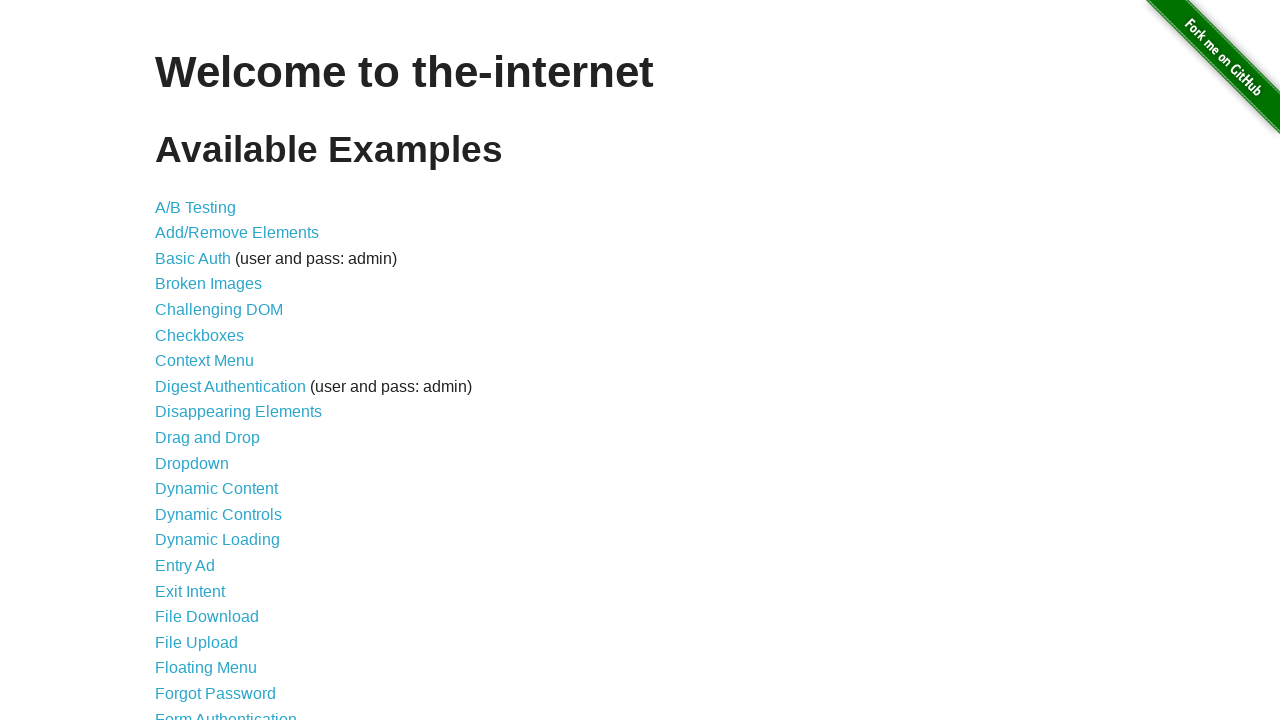

Clicked on Checkboxes link to navigate to checkboxes page at (200, 335) on a:has-text('Checkboxes')
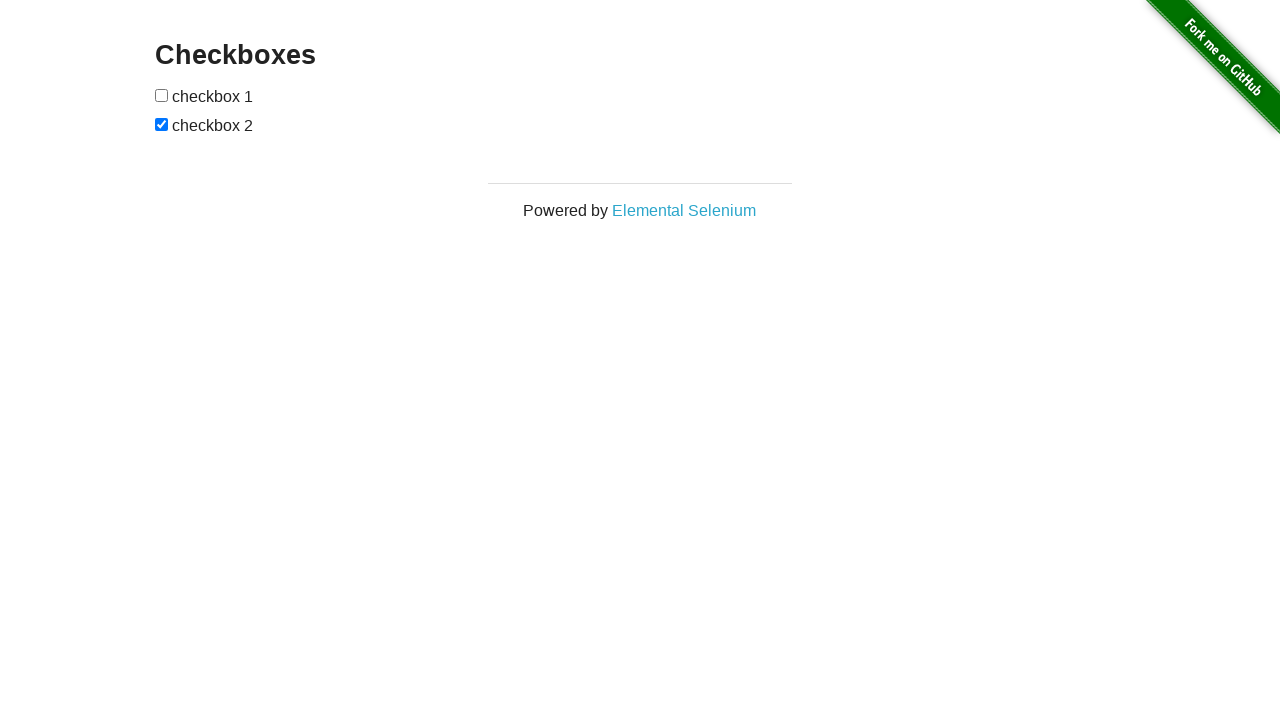

Clicked the first checkbox to select it at (162, 95) on #checkboxes input:first-child
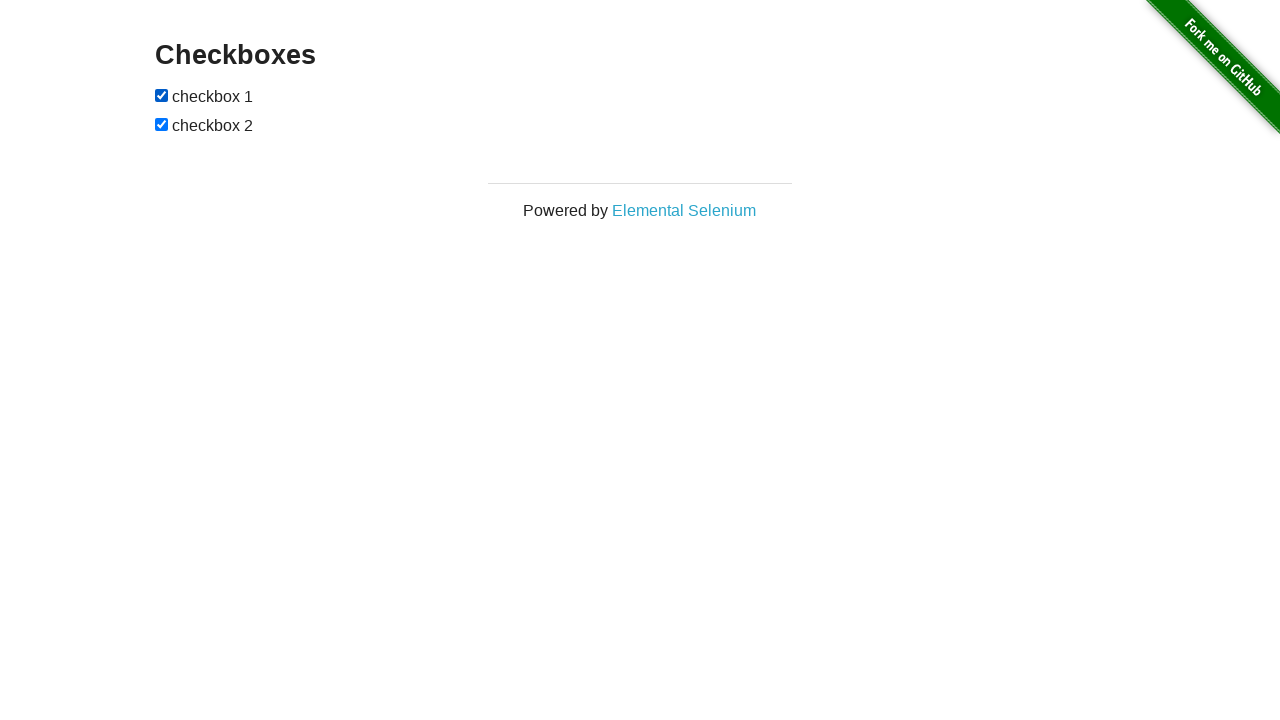

Verified that the first checkbox is now checked
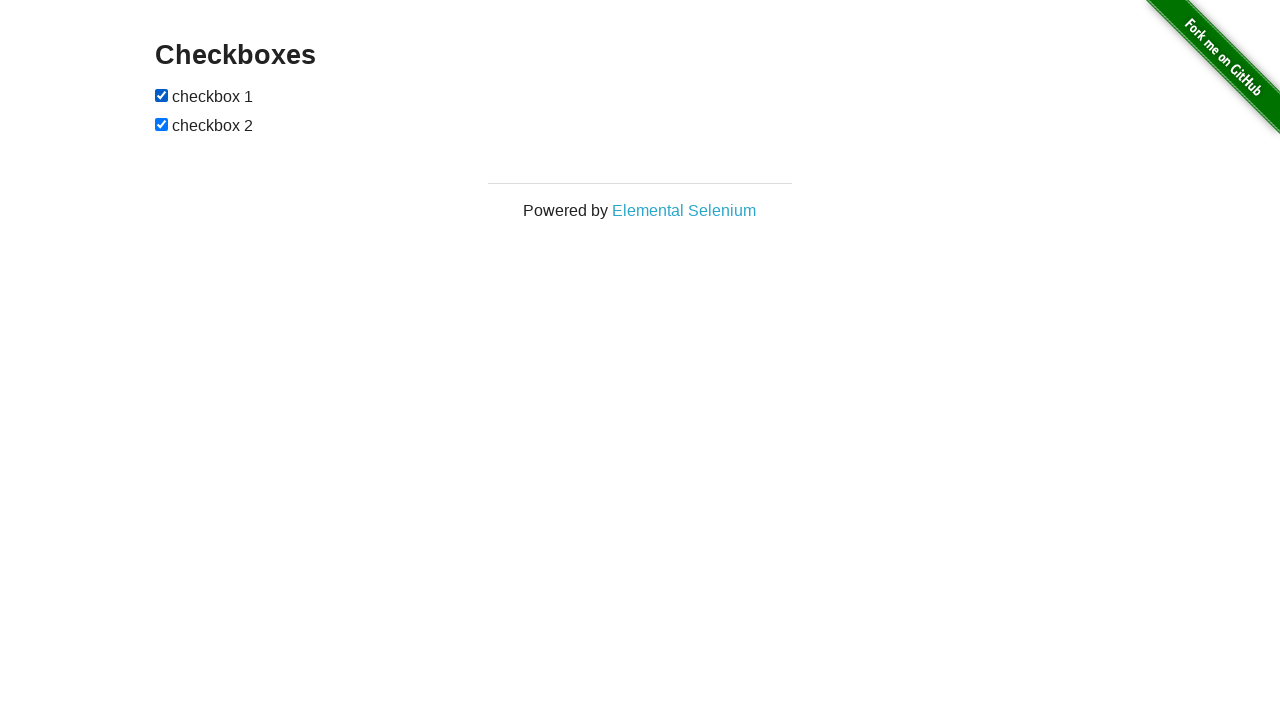

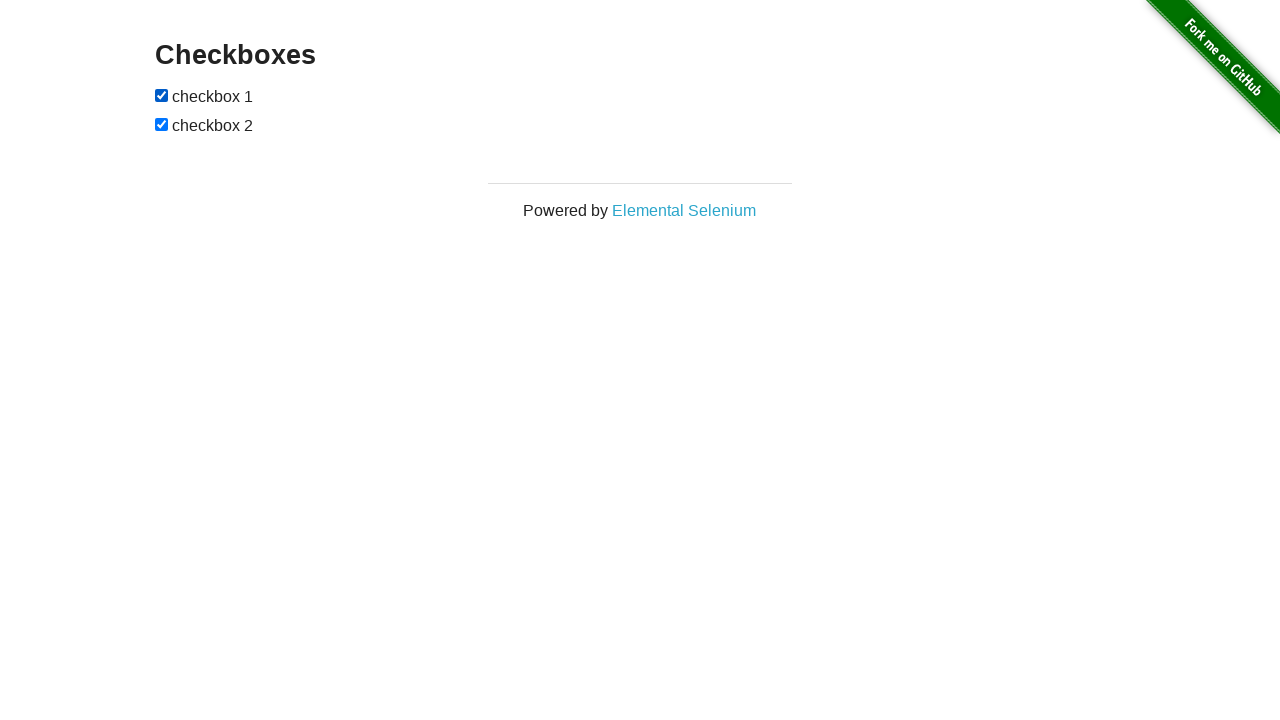